Navigates to a DataTables inline editing demo page, scrolls down to view the table, and verifies that table rows with employee data (including names and salaries) are present and accessible.

Starting URL: https://editor.datatables.net/examples/inline-editing/simple

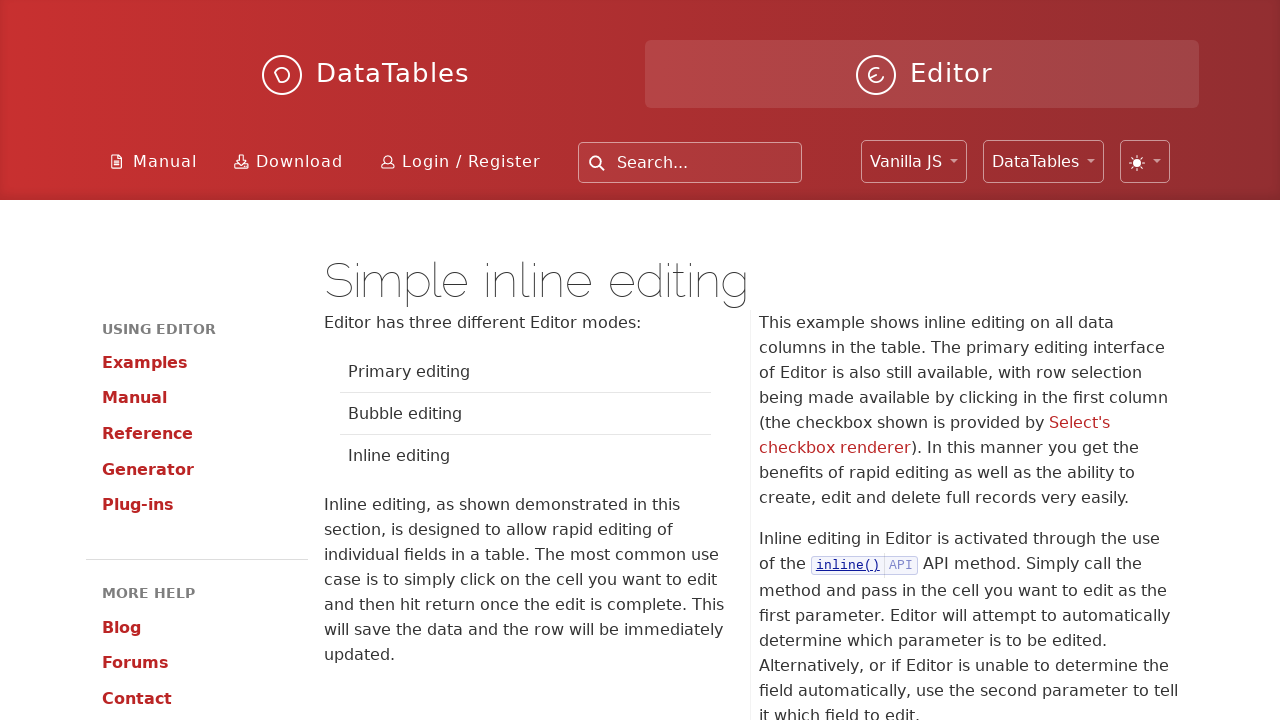

Scrolled down 500 pixels to view the table
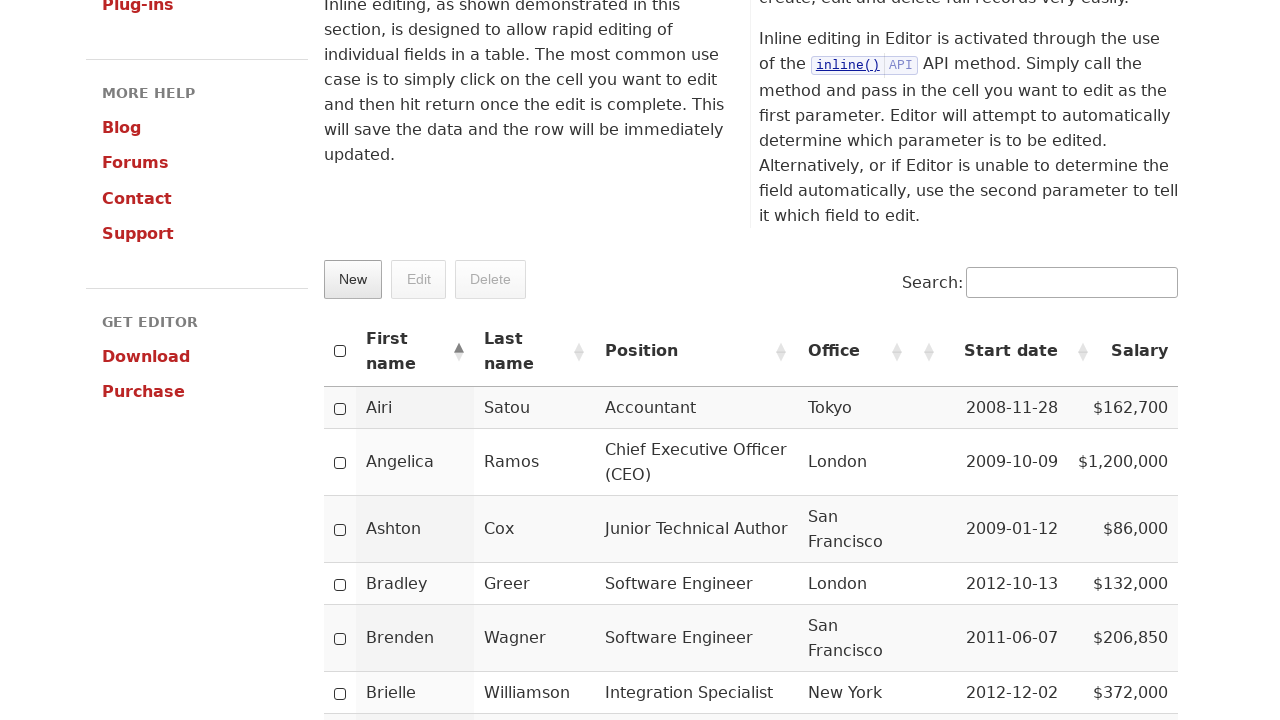

Table cell in third column loaded and became visible
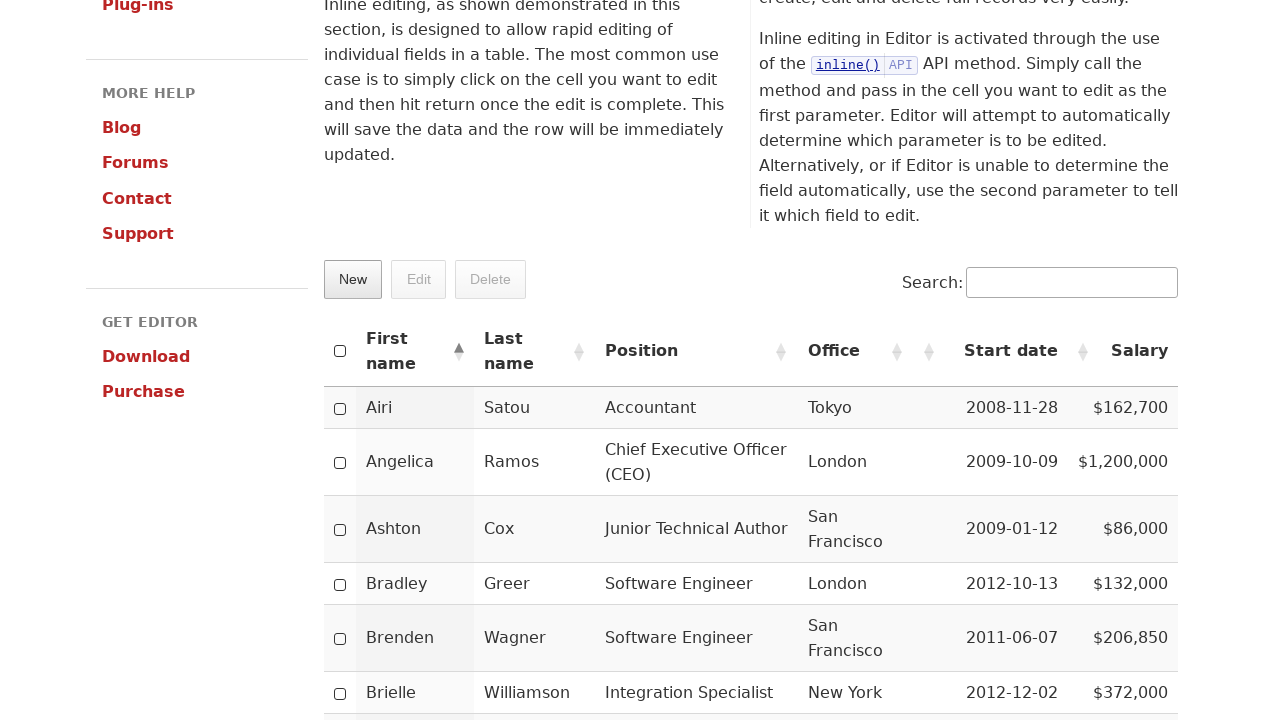

Confirmed table rows are present in the DOM
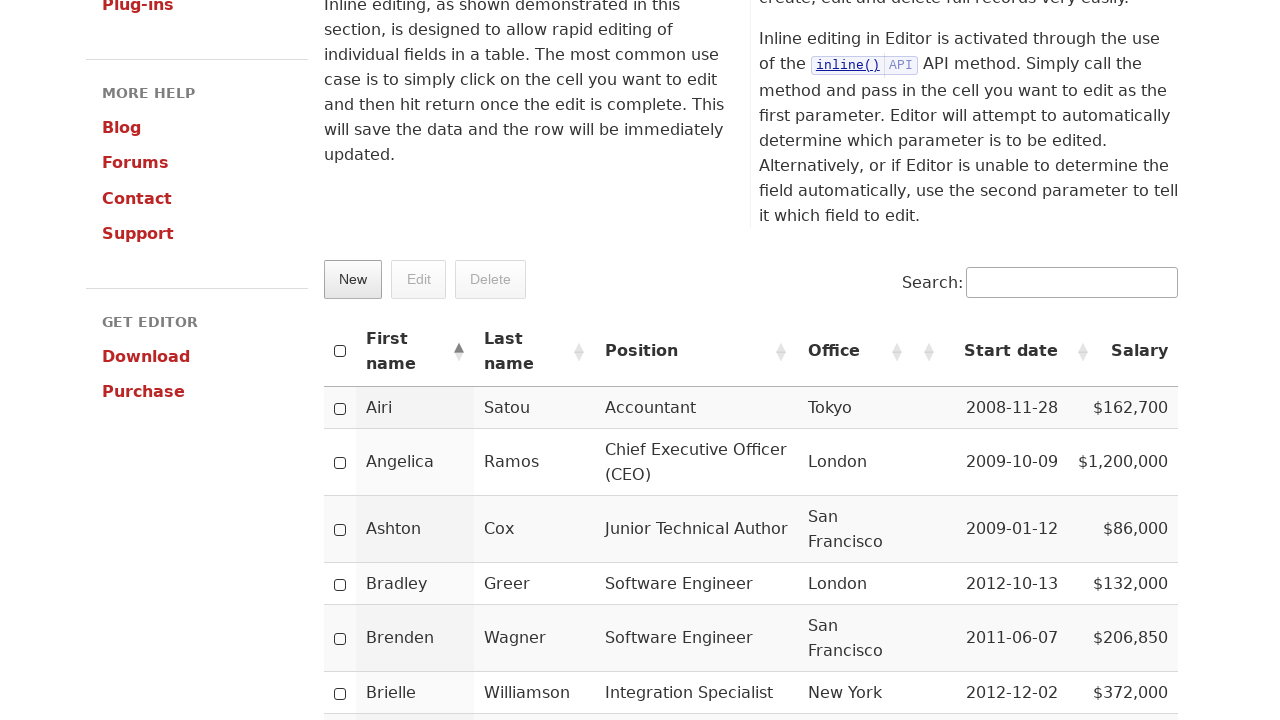

Clicked on the name cell in the first employee row to verify interactivity at (534, 407) on xpath=//table/tbody/tr[1]/td[3]
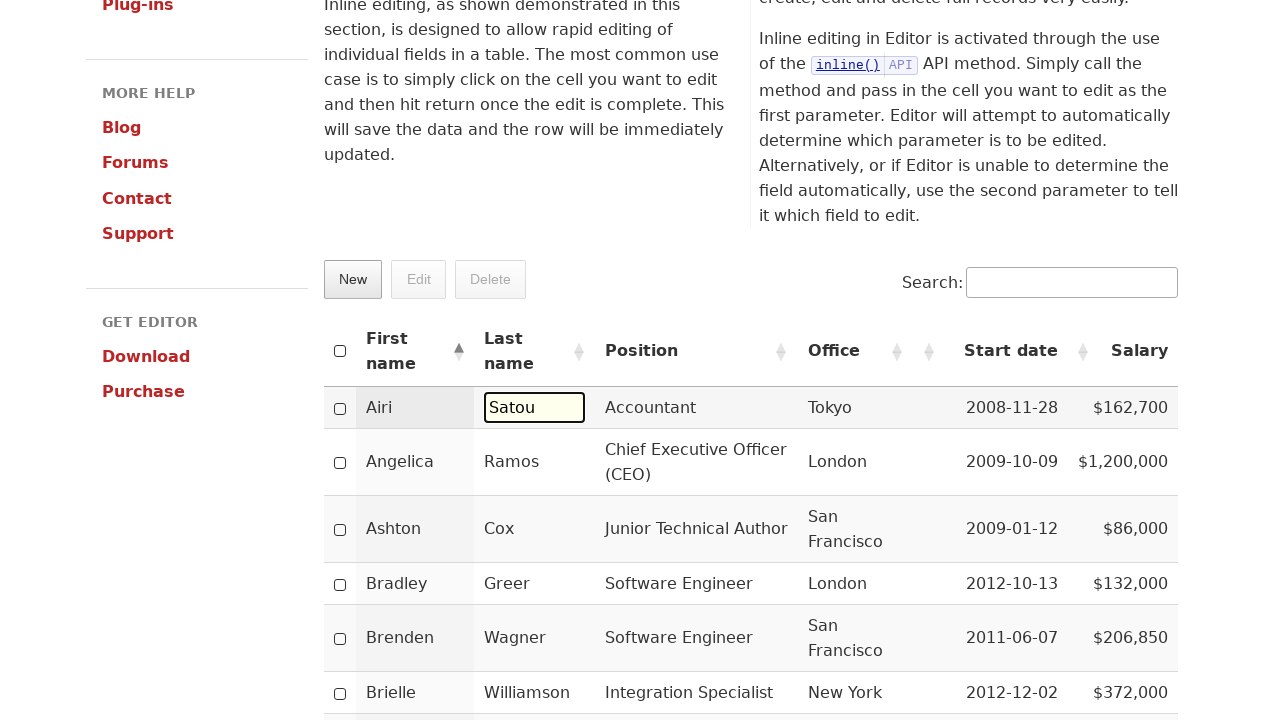

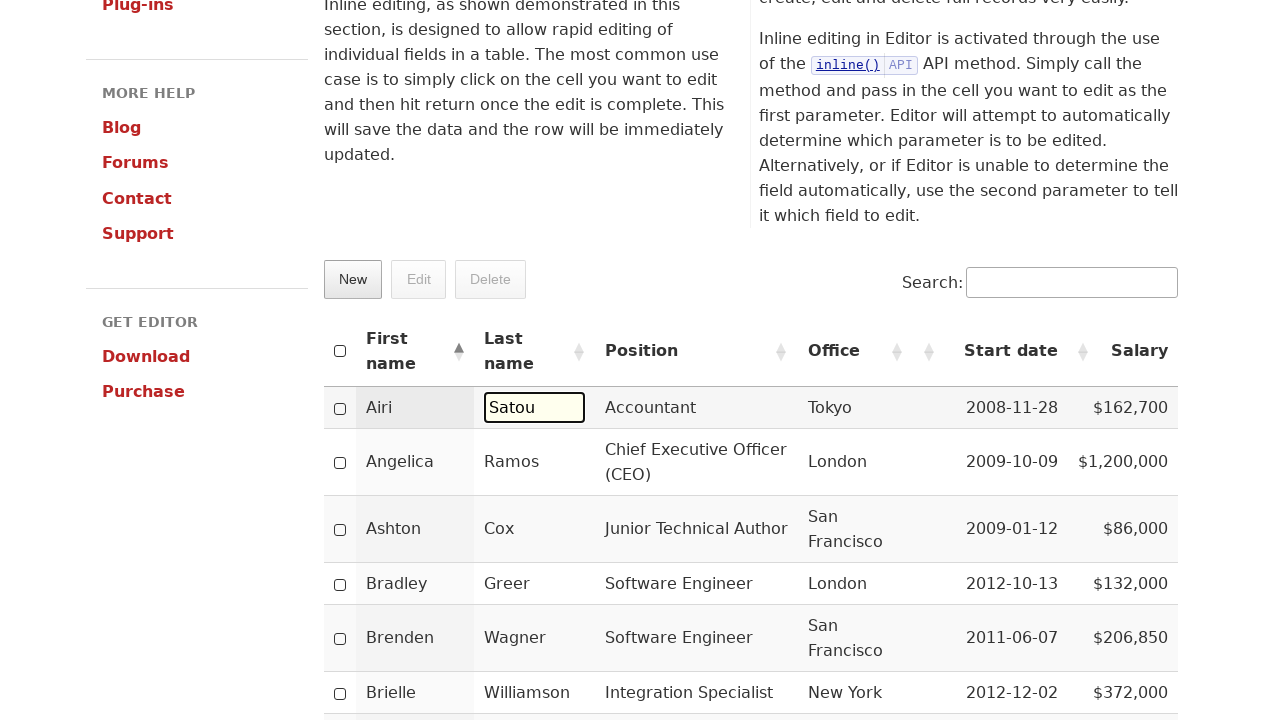